Tests JavaScript prompt alert functionality by clicking the prompt button, entering text into the alert dialog, and accepting it

Starting URL: https://the-internet.herokuapp.com/javascript_alerts

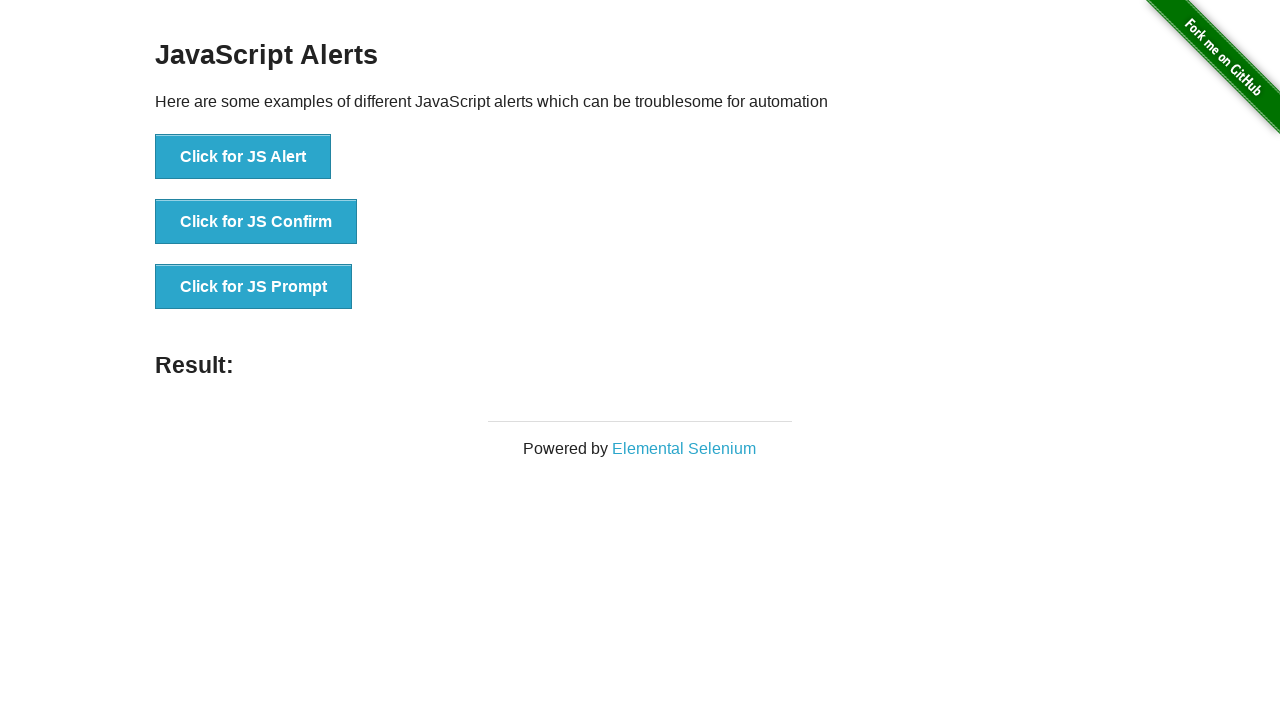

Clicked the JavaScript prompt button at (254, 287) on xpath=//button[@onclick='jsPrompt()']
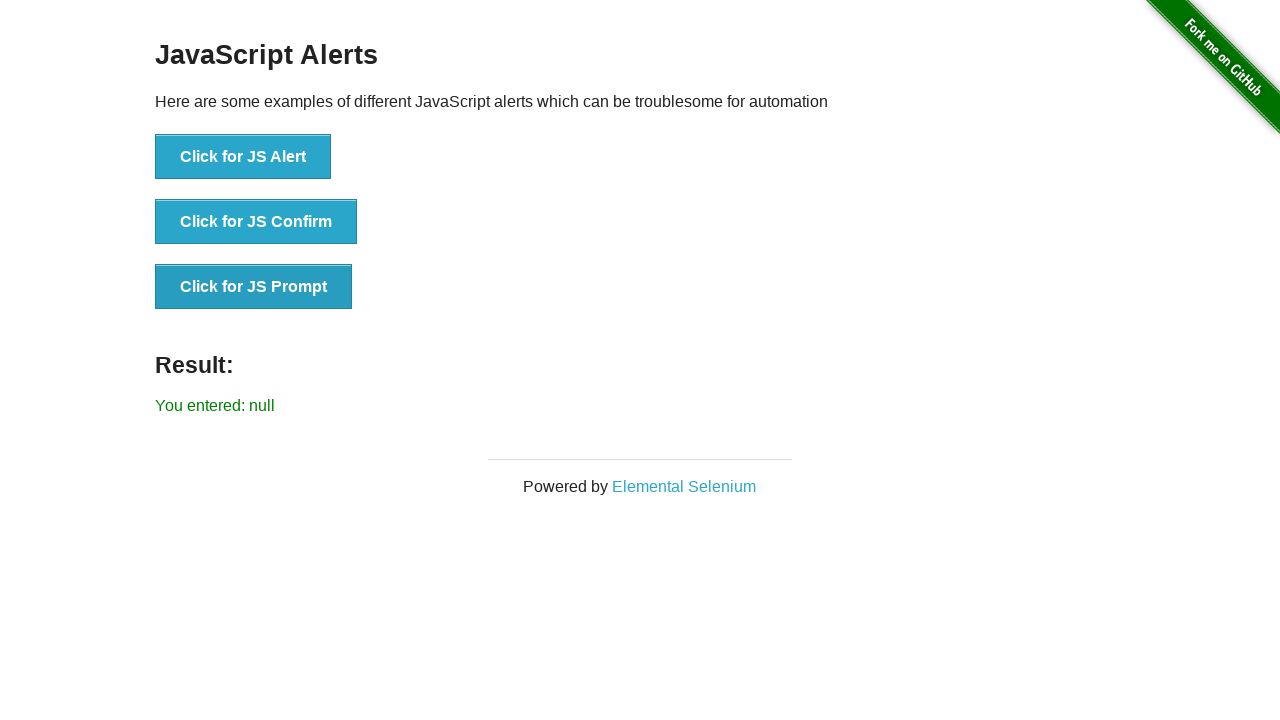

Set up dialog event handler to accept prompts with 'Hi'
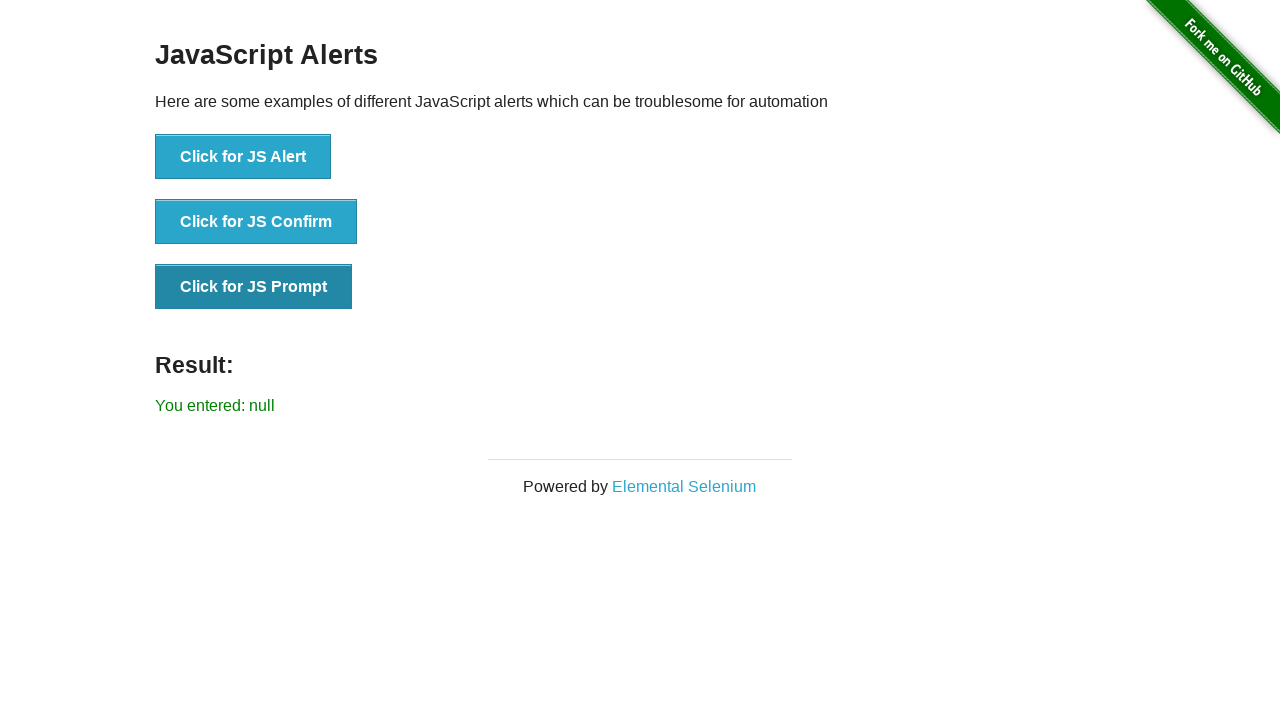

Clicked the JavaScript prompt button again to trigger dialog at (254, 287) on xpath=//button[@onclick='jsPrompt()']
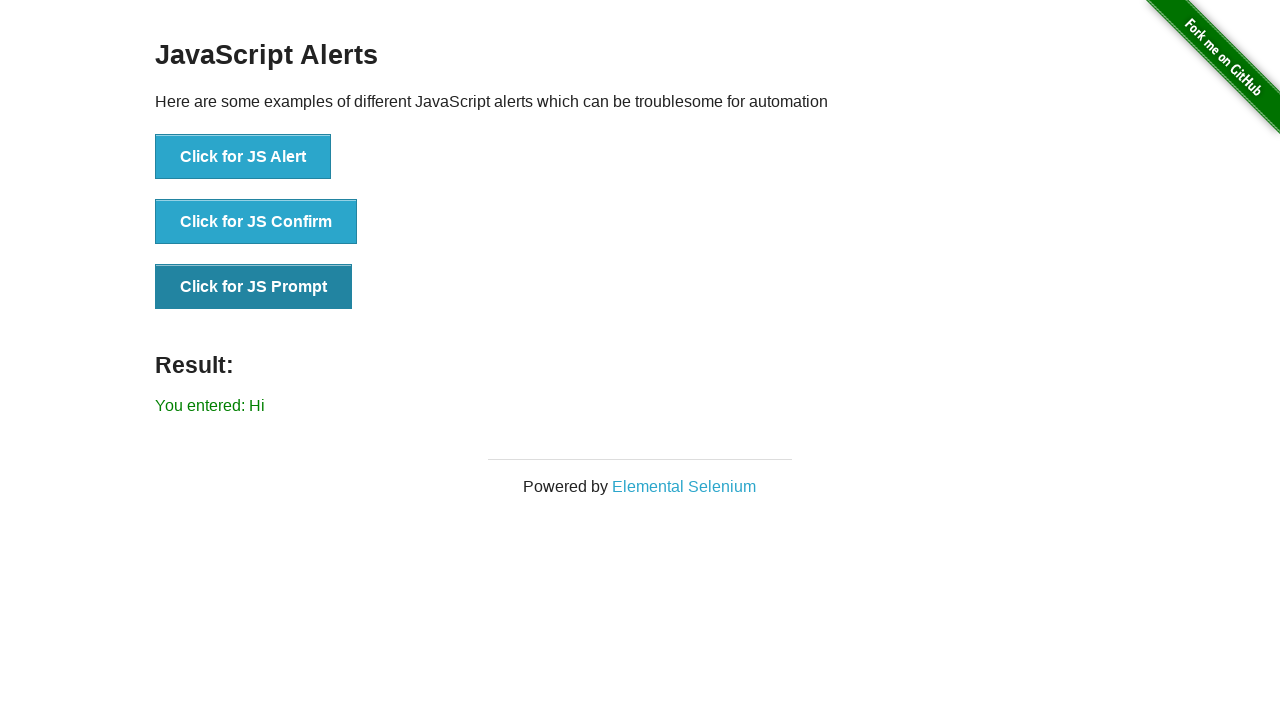

Prompt dialog was accepted and result element appeared
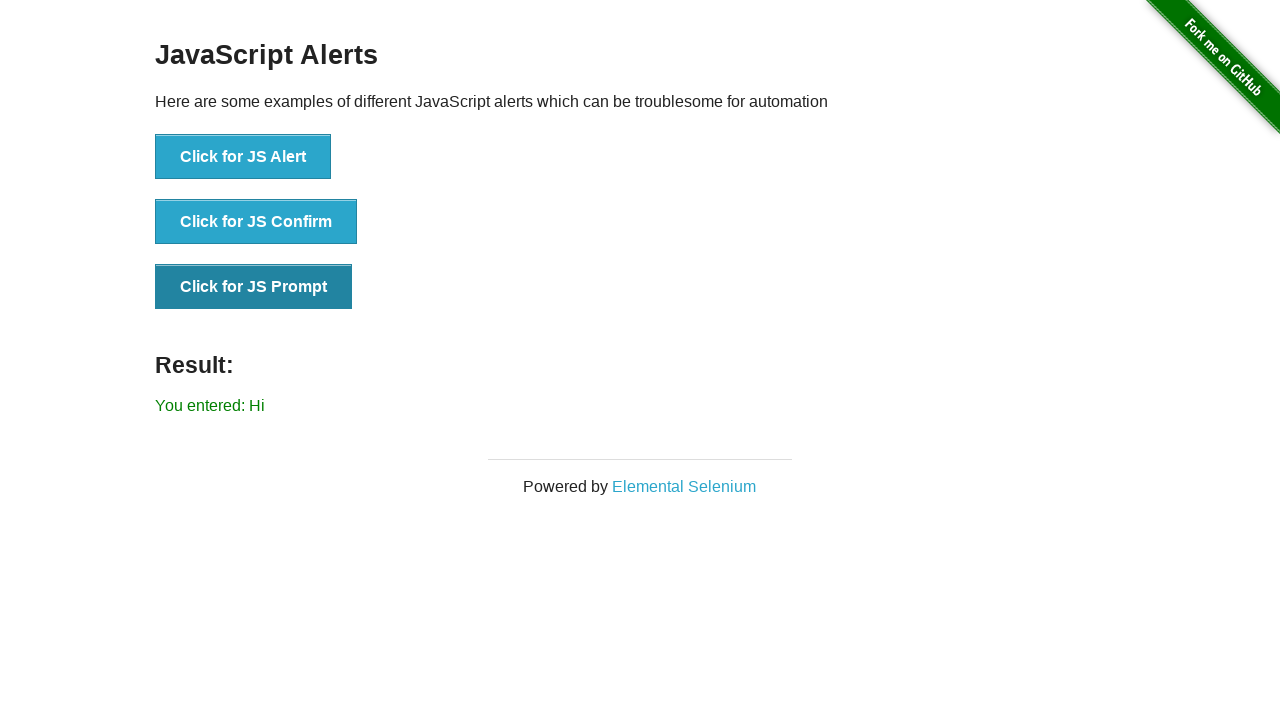

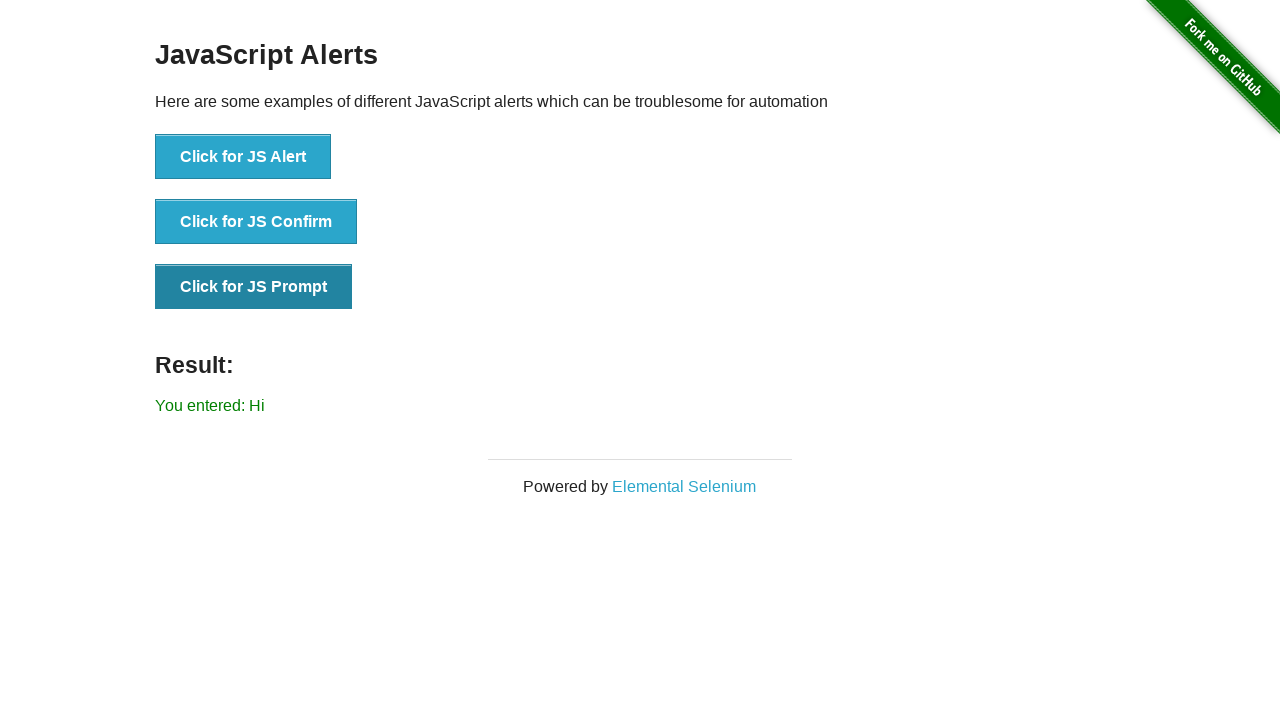